Navigates to Mars news site and verifies that news content with titles and article teasers is displayed

Starting URL: https://data-class-mars.s3.amazonaws.com/Mars/index.html

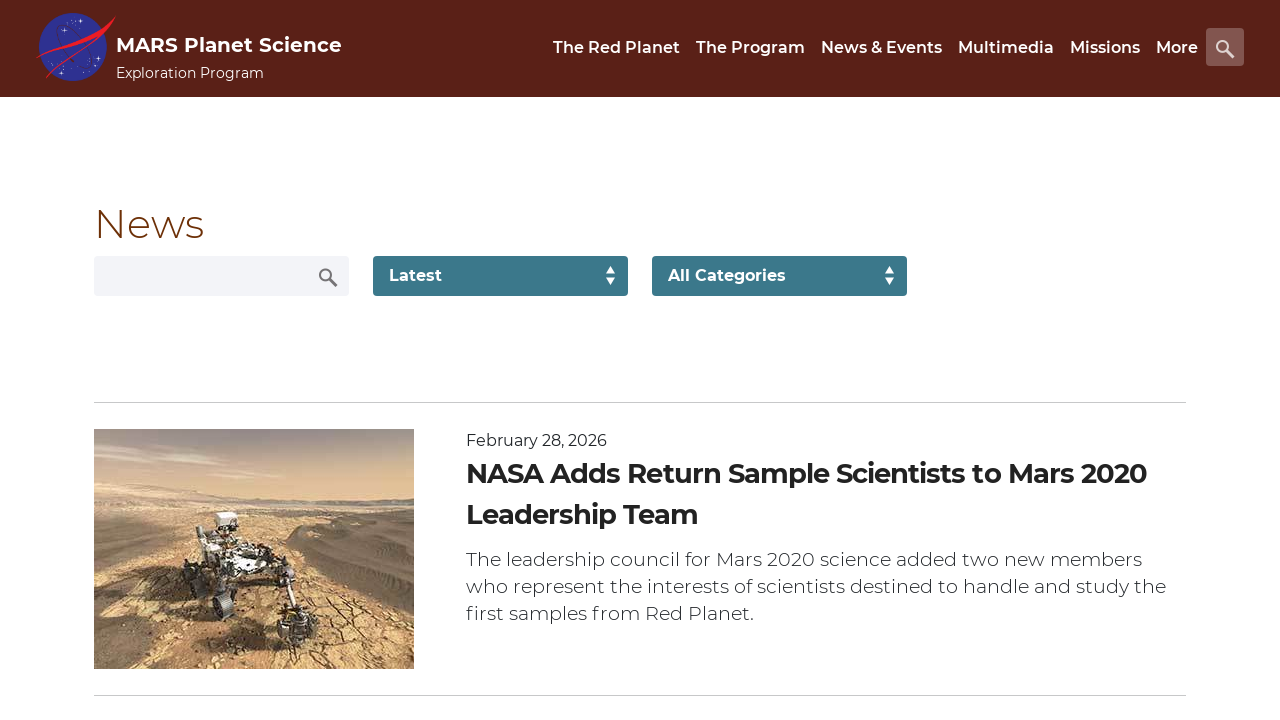

Navigated to Mars news site
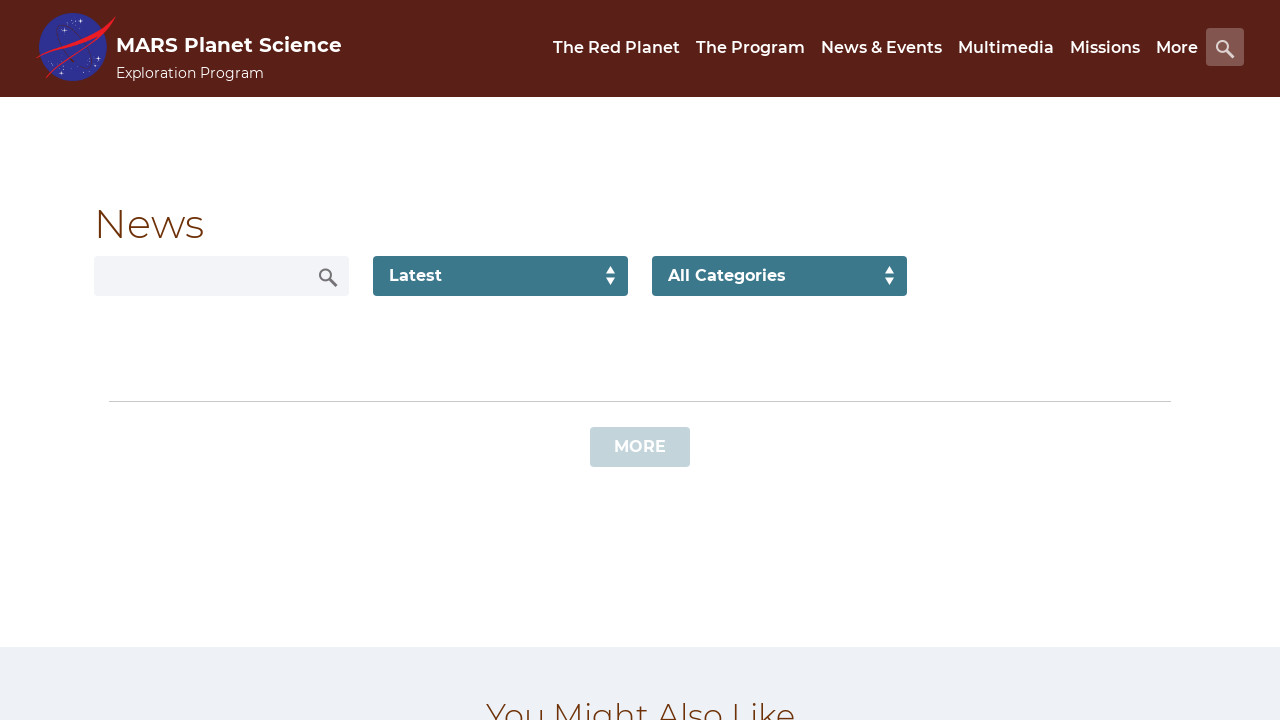

News list items loaded successfully
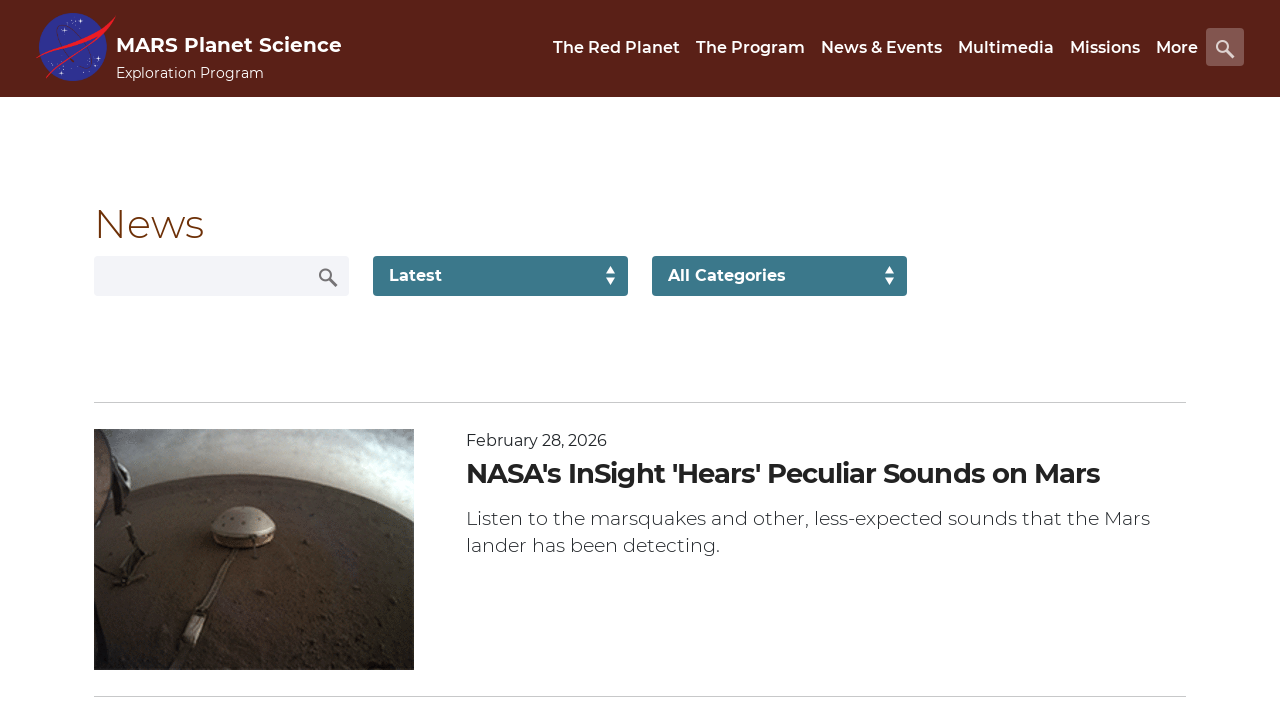

Content title element verified to be present
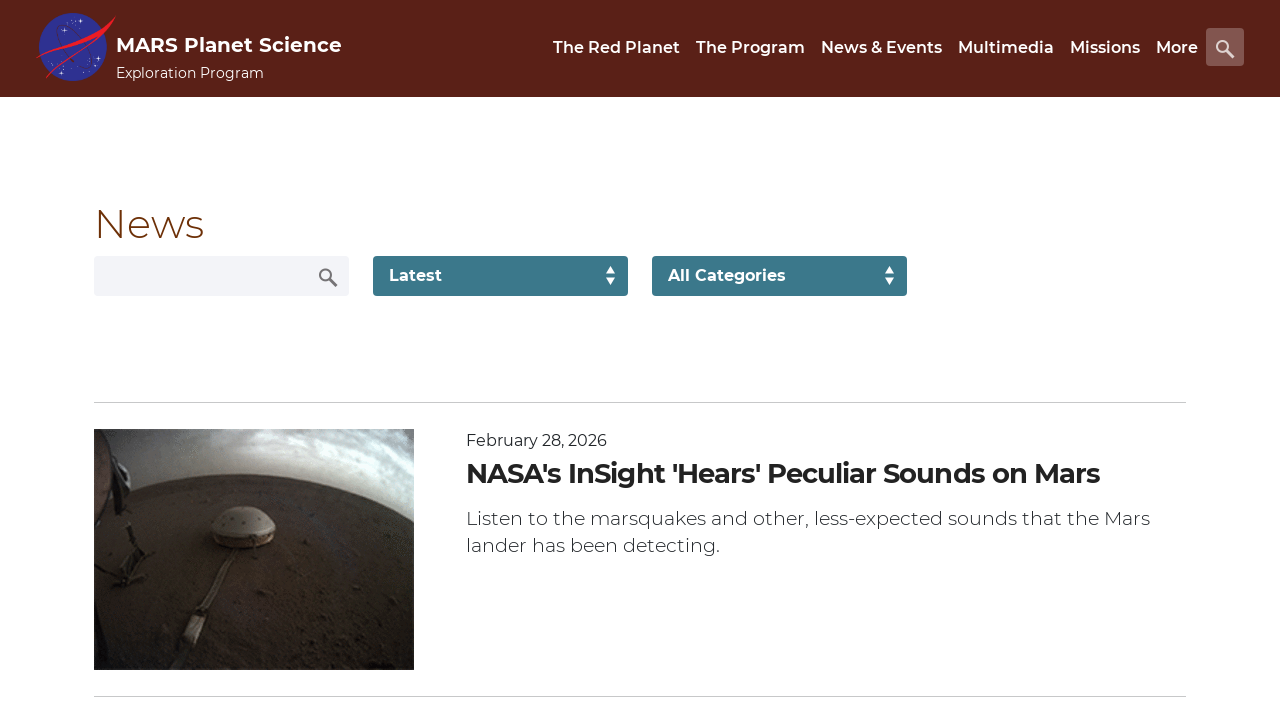

Article teaser body element verified to be present
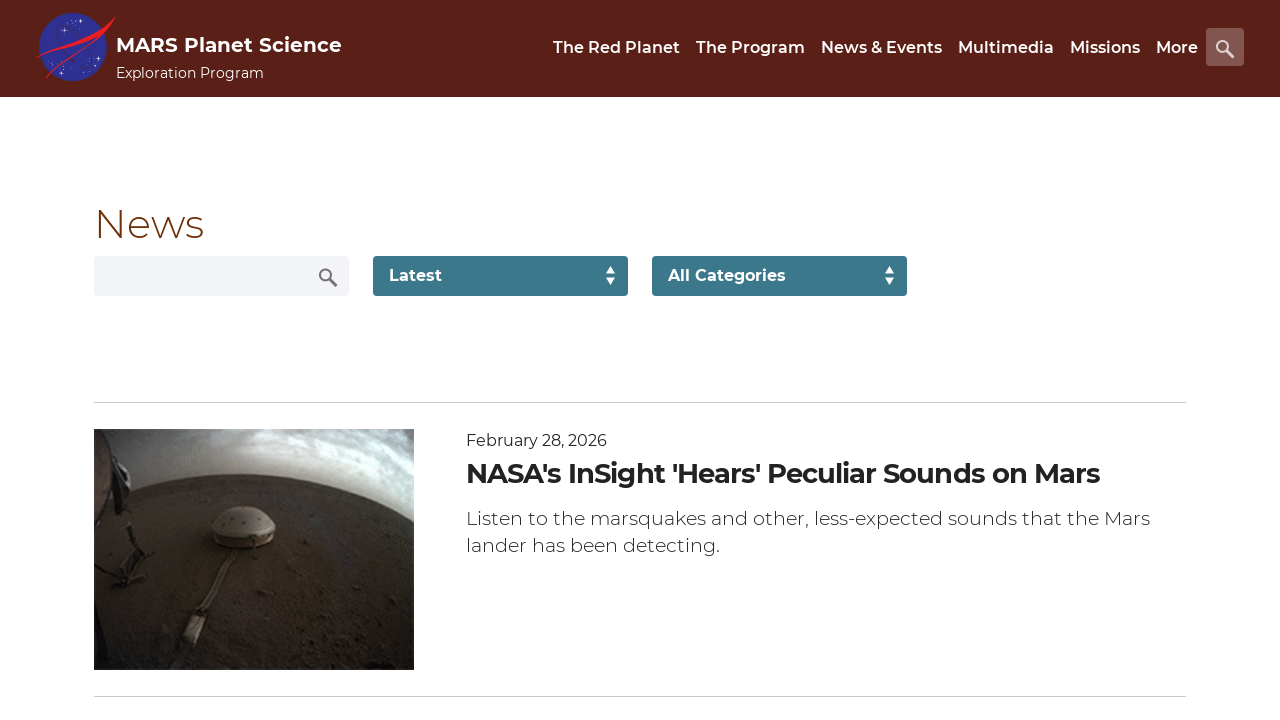

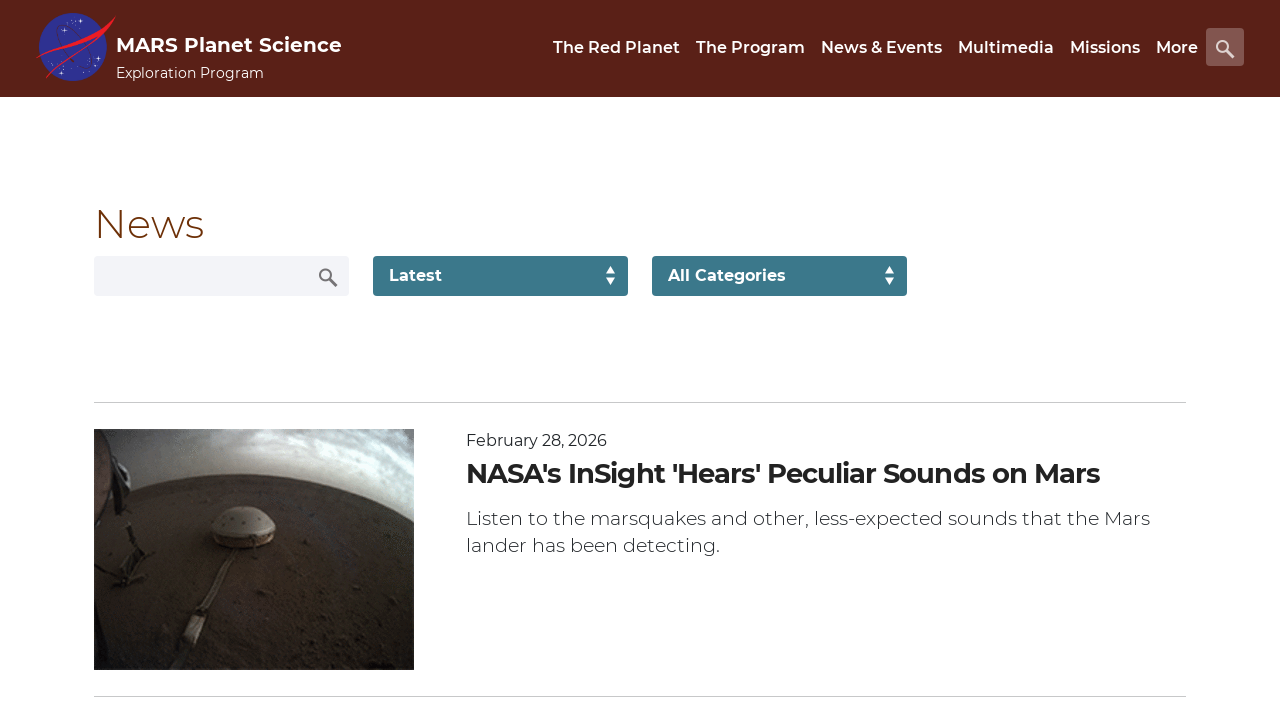